Tests accordion widget functionality by navigating to the Widgets section, opening the Accordion tab, and interacting with accordion sections on a Selenium practice website.

Starting URL: https://seleniumui.moderntester.pl/

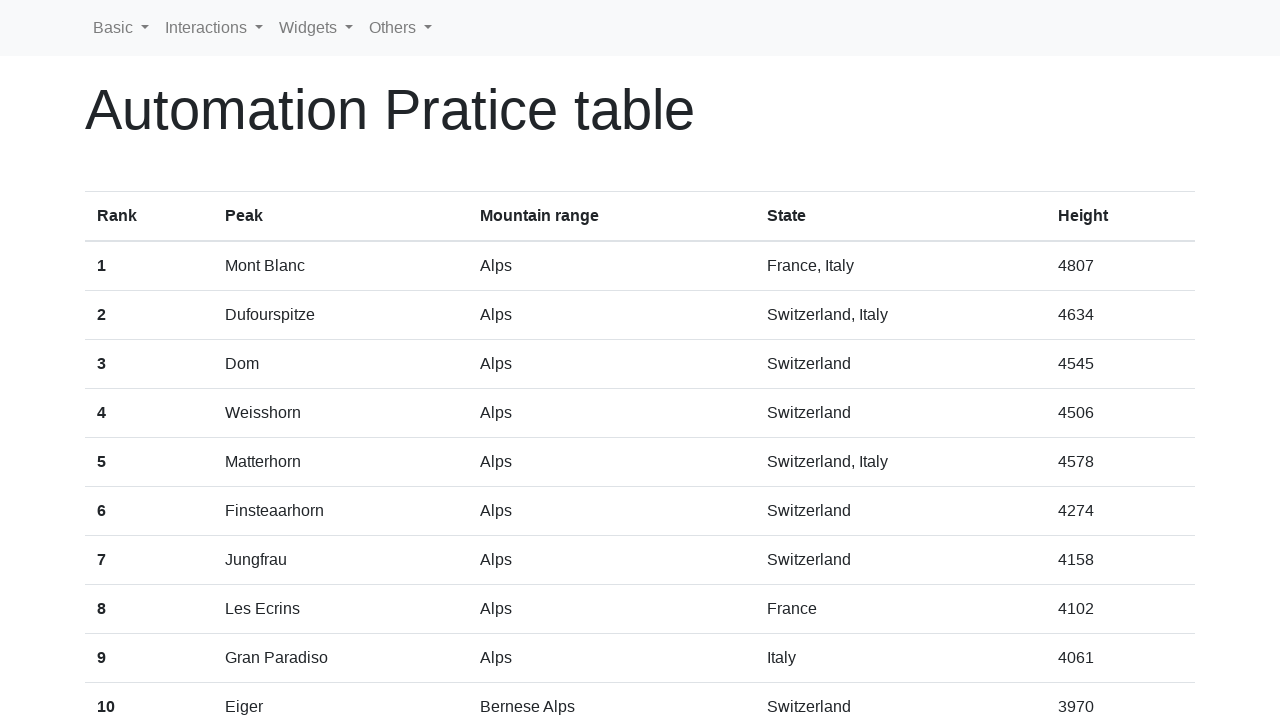

Clicked on Widgets tab in the navigation at (316, 28) on text=Widgets
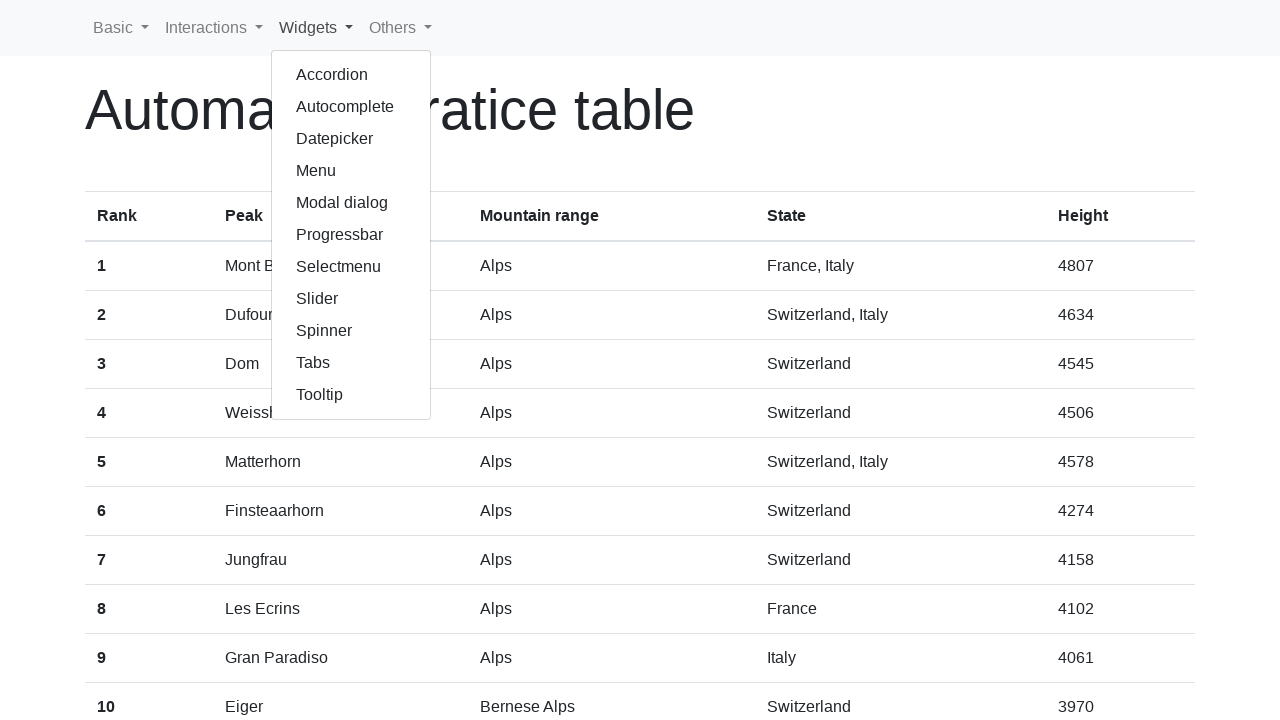

Clicked on Accordion option at (351, 75) on text=Accordion
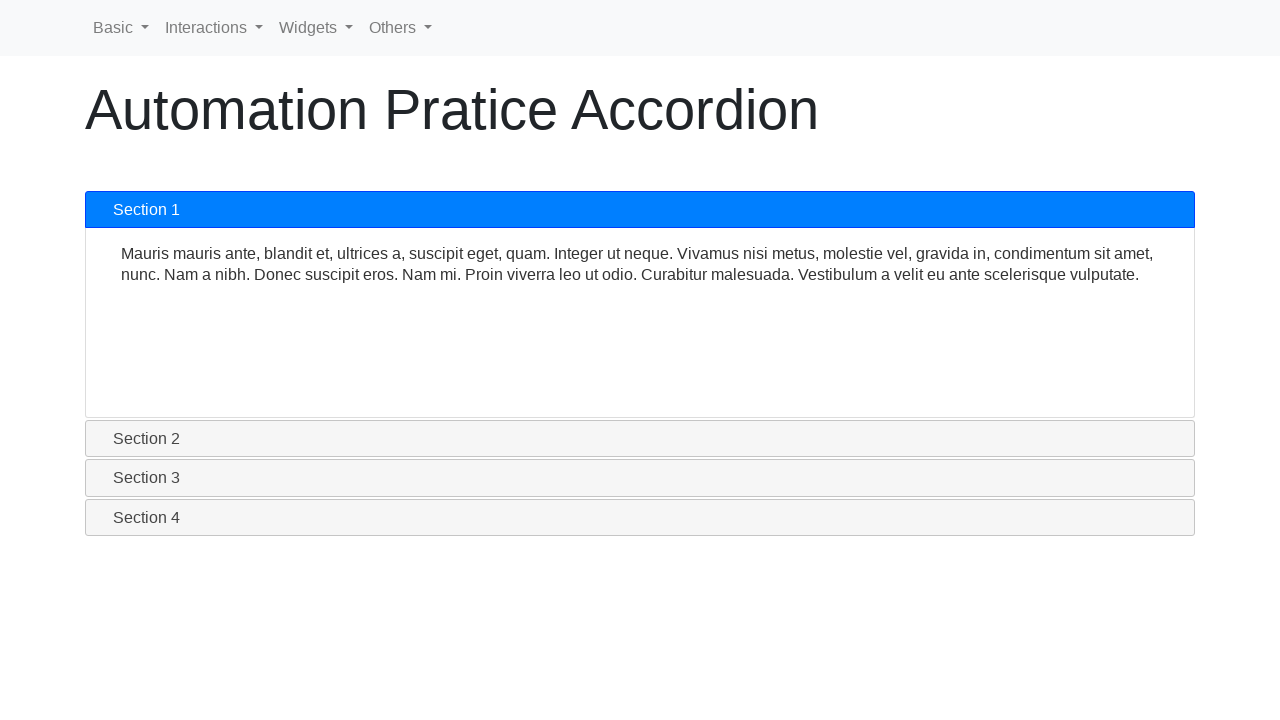

Accordion widget loaded
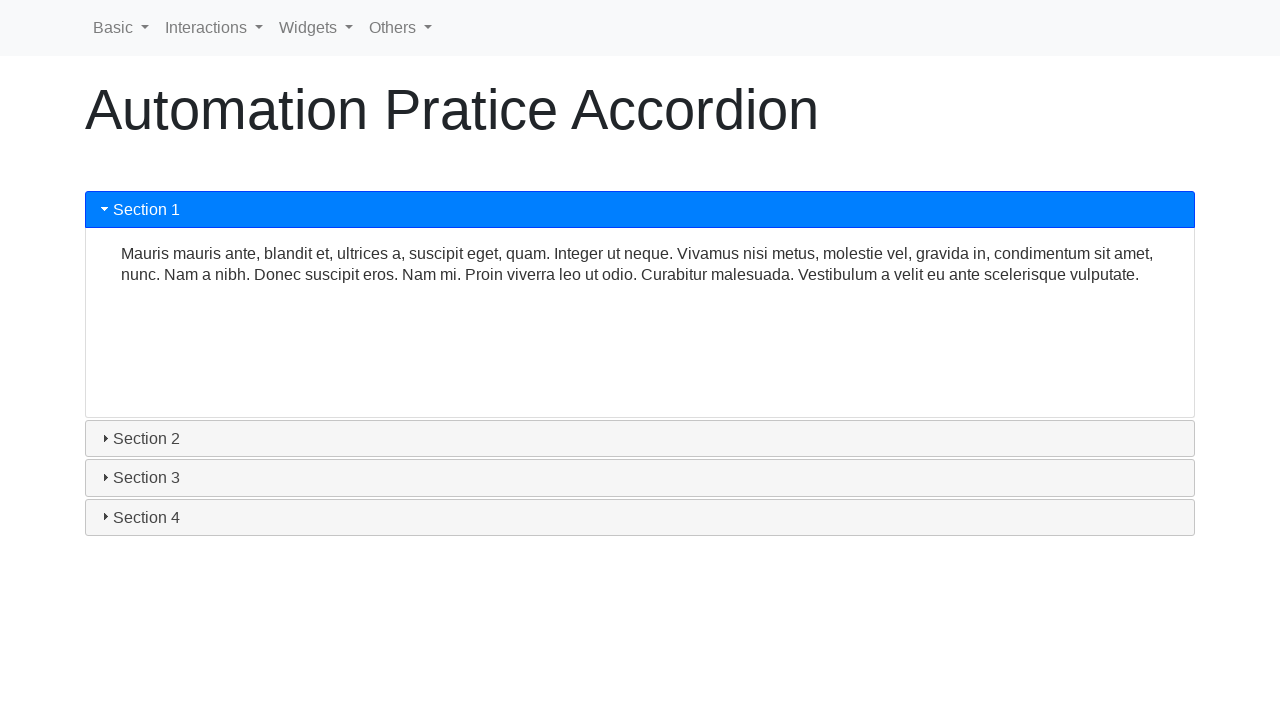

Clicked on first accordion section header to expand it at (640, 210) on #accordion h3:first-of-type
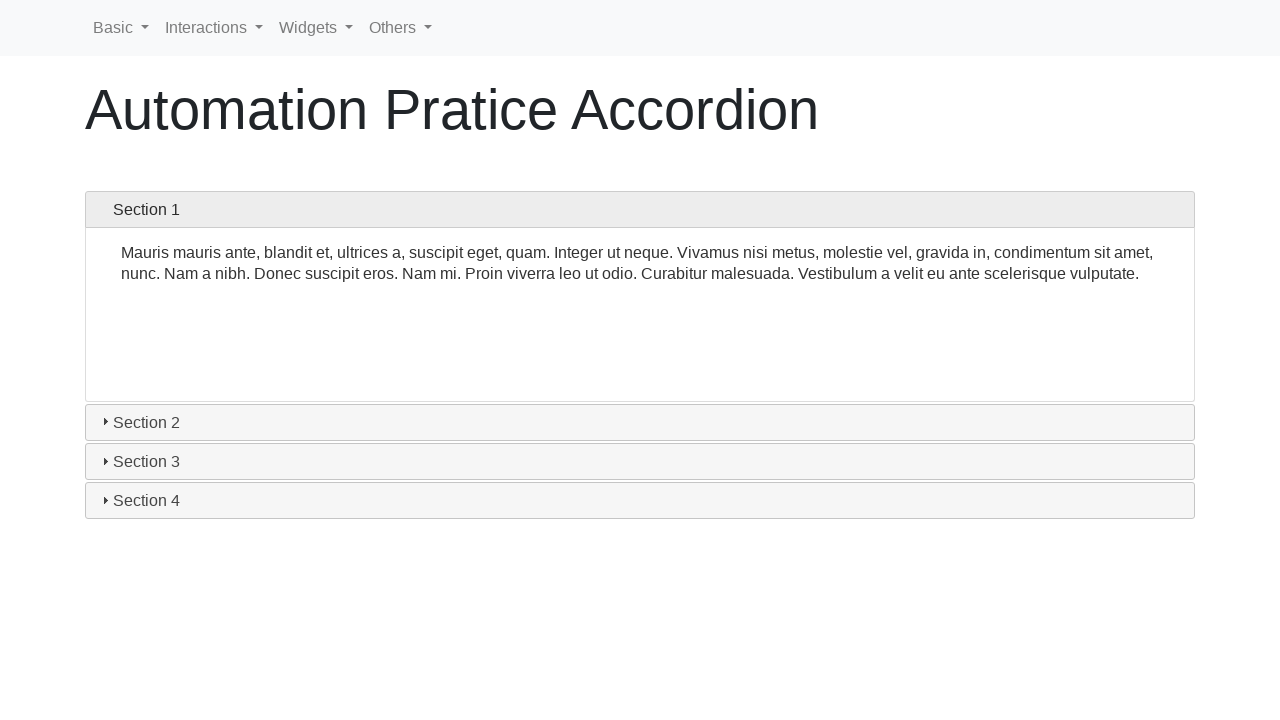

First accordion section content is now visible
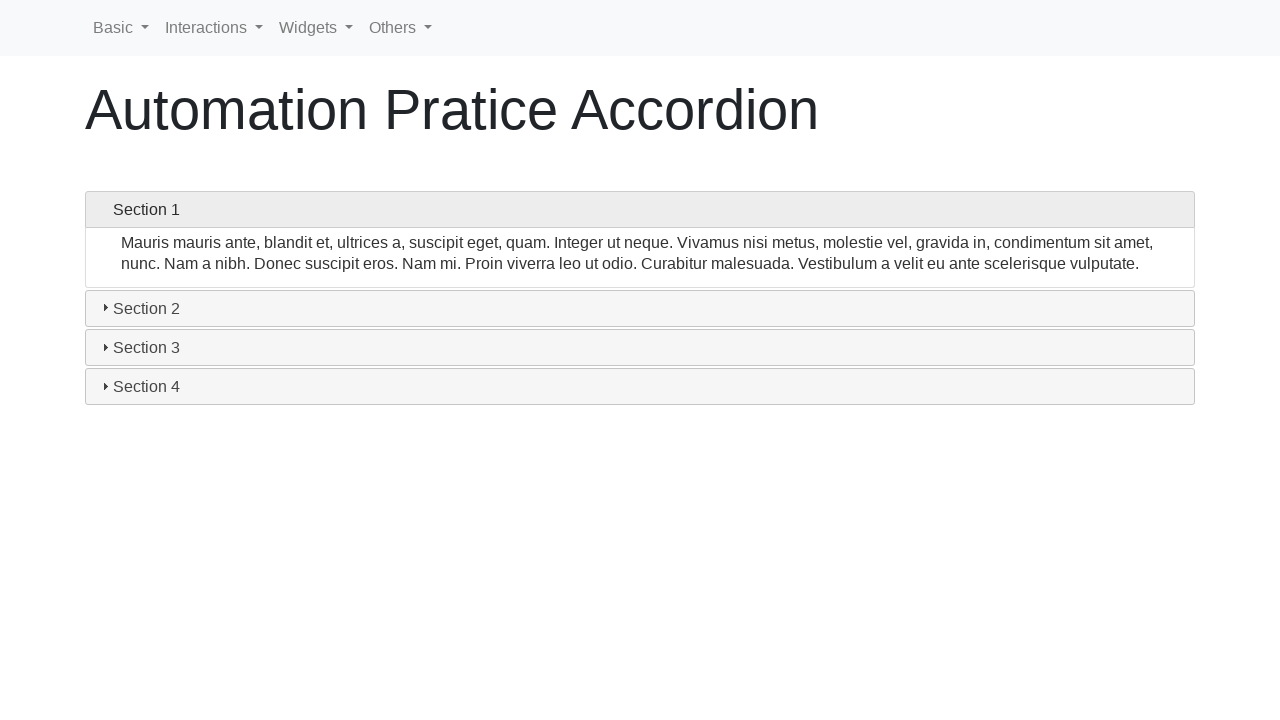

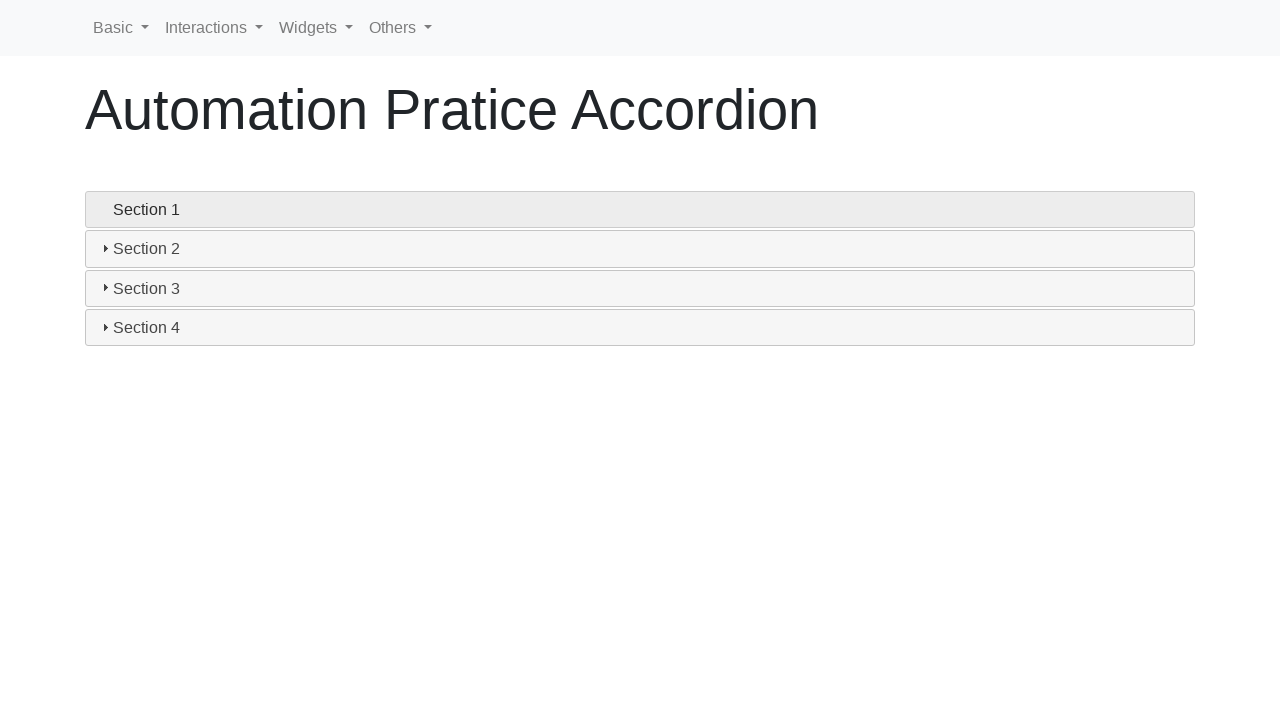